Tests the Add/Remove Elements functionality by clicking the Add Element button, verifying the Delete button appears, clicking Delete, and verifying the page title remains visible.

Starting URL: https://the-internet.herokuapp.com/add_remove_elements/

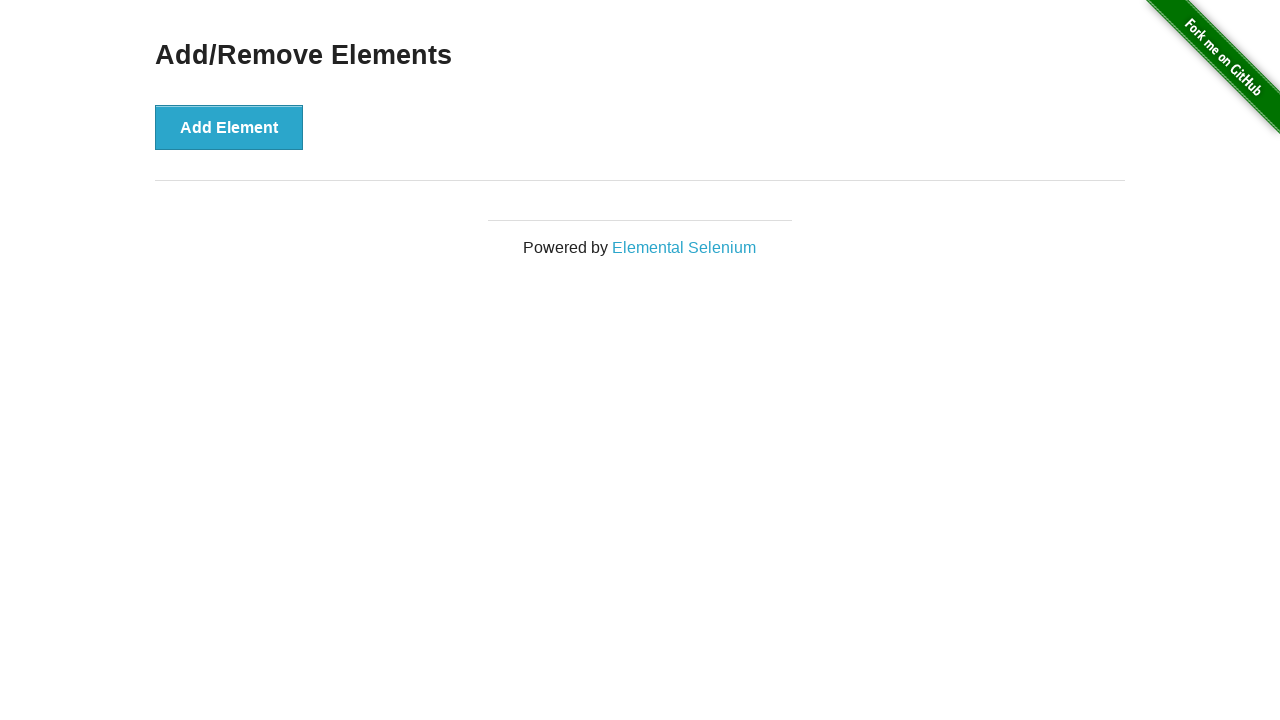

Clicked Add Element button at (229, 127) on xpath=//*[text()='Add Element']
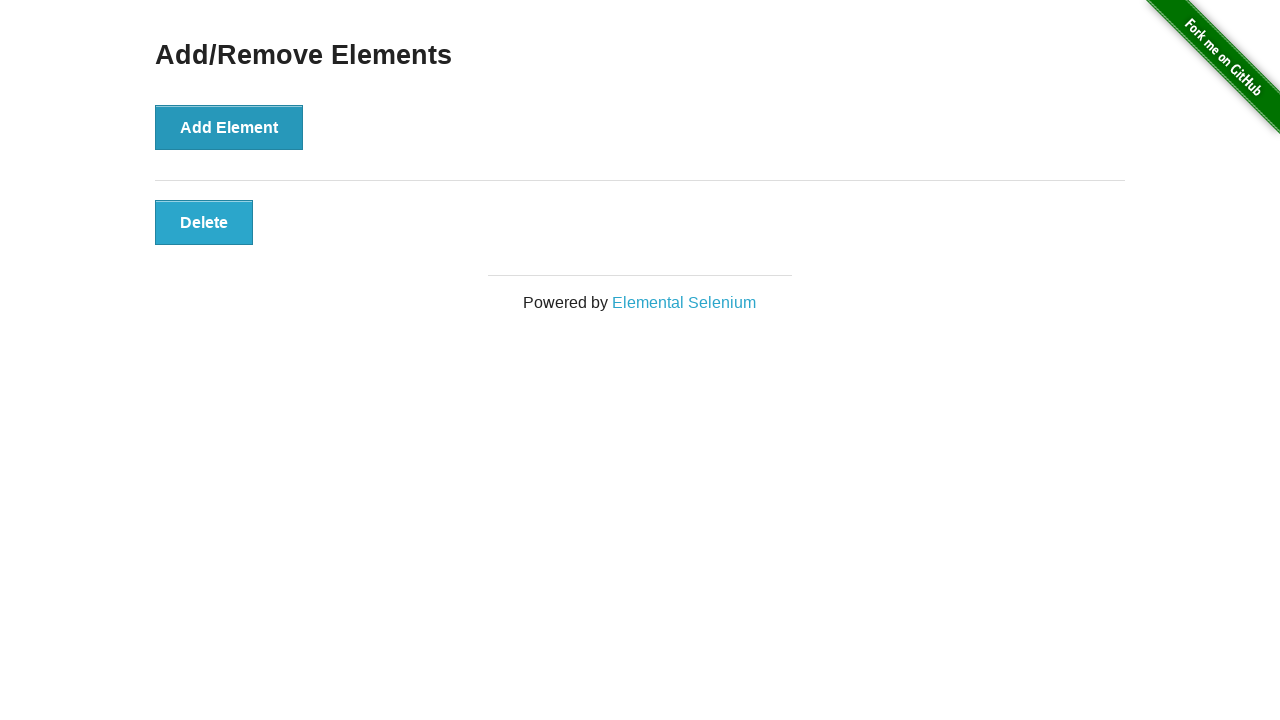

Delete button appeared and is visible
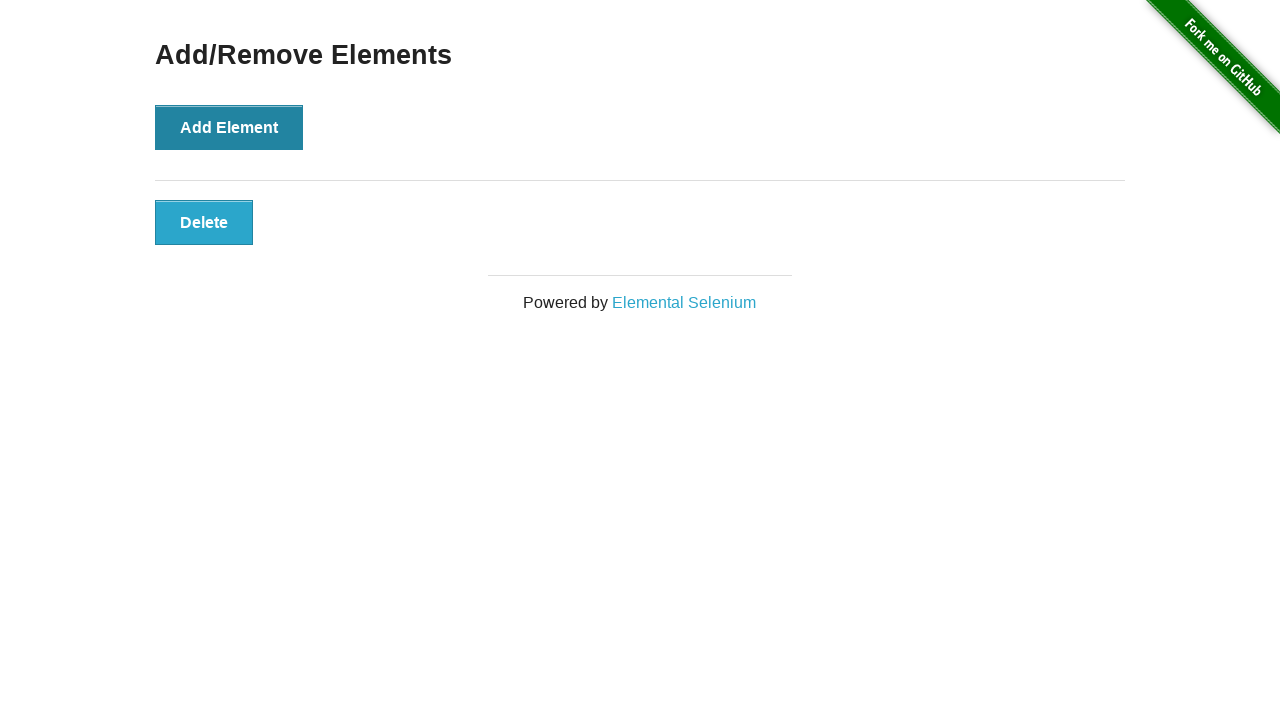

Clicked Delete button to remove the element at (204, 222) on xpath=//*[text()='Delete']
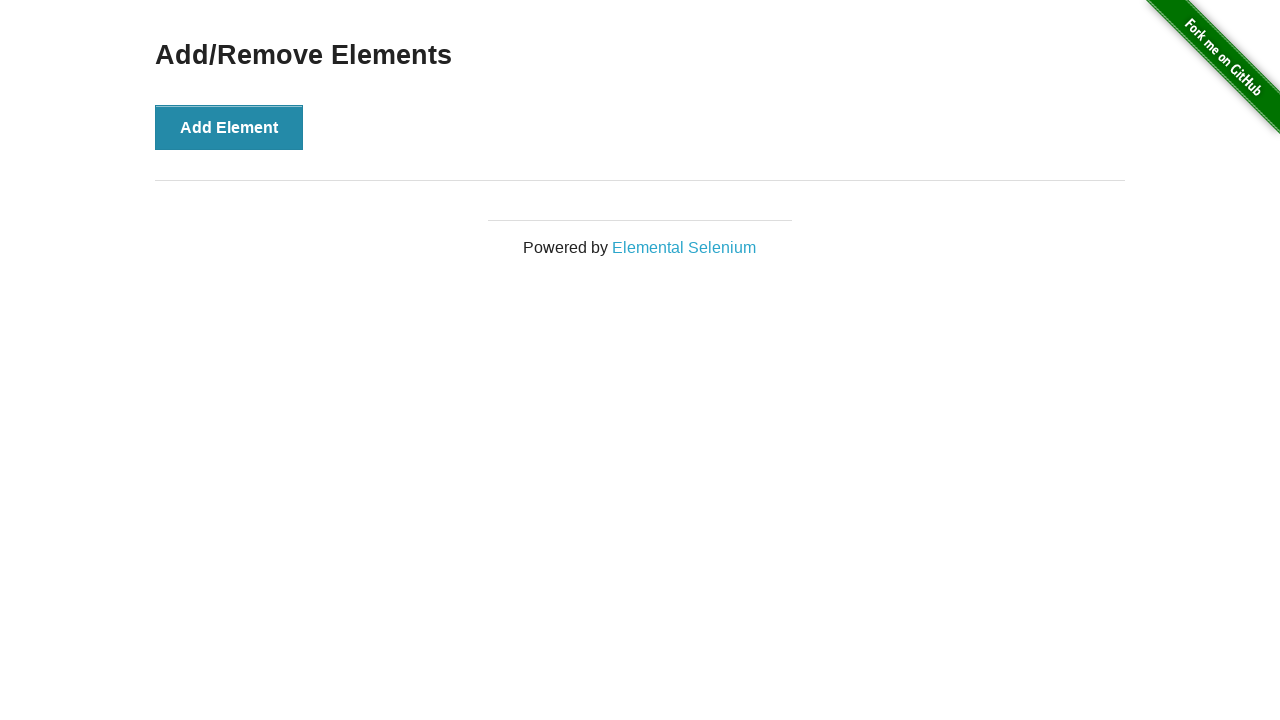

Verified 'Add/Remove Elements' heading is still visible after deletion
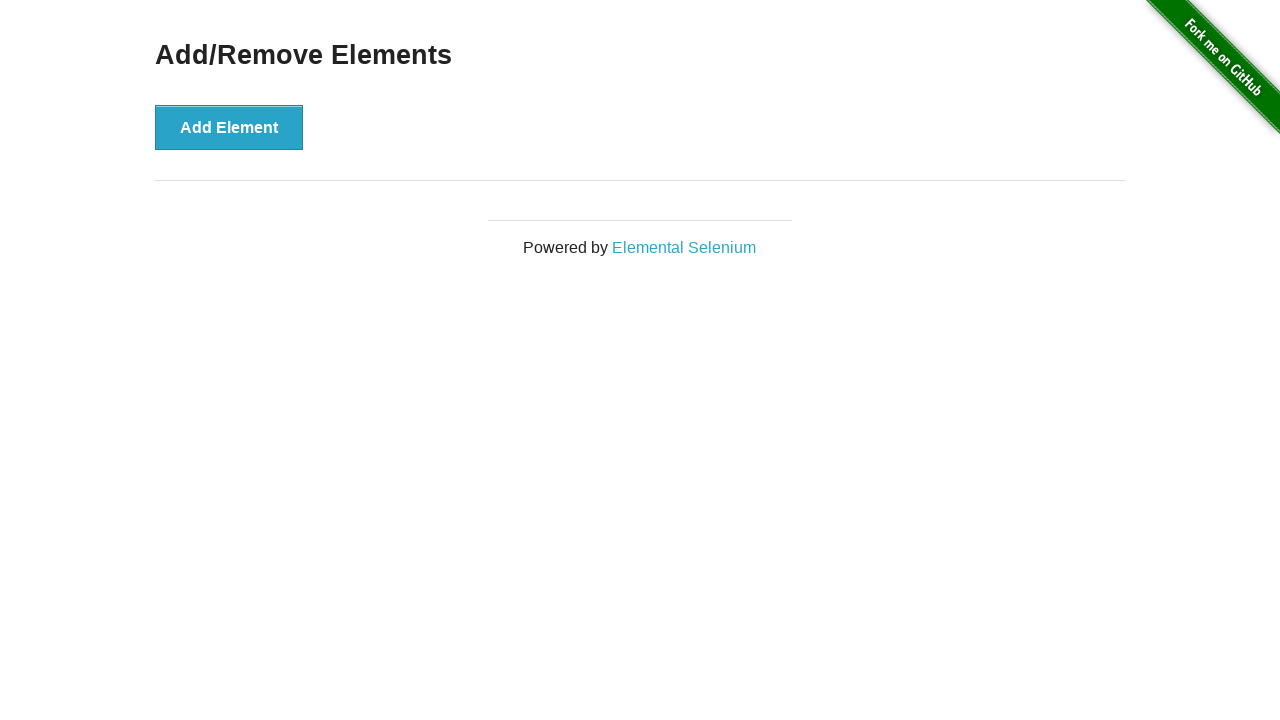

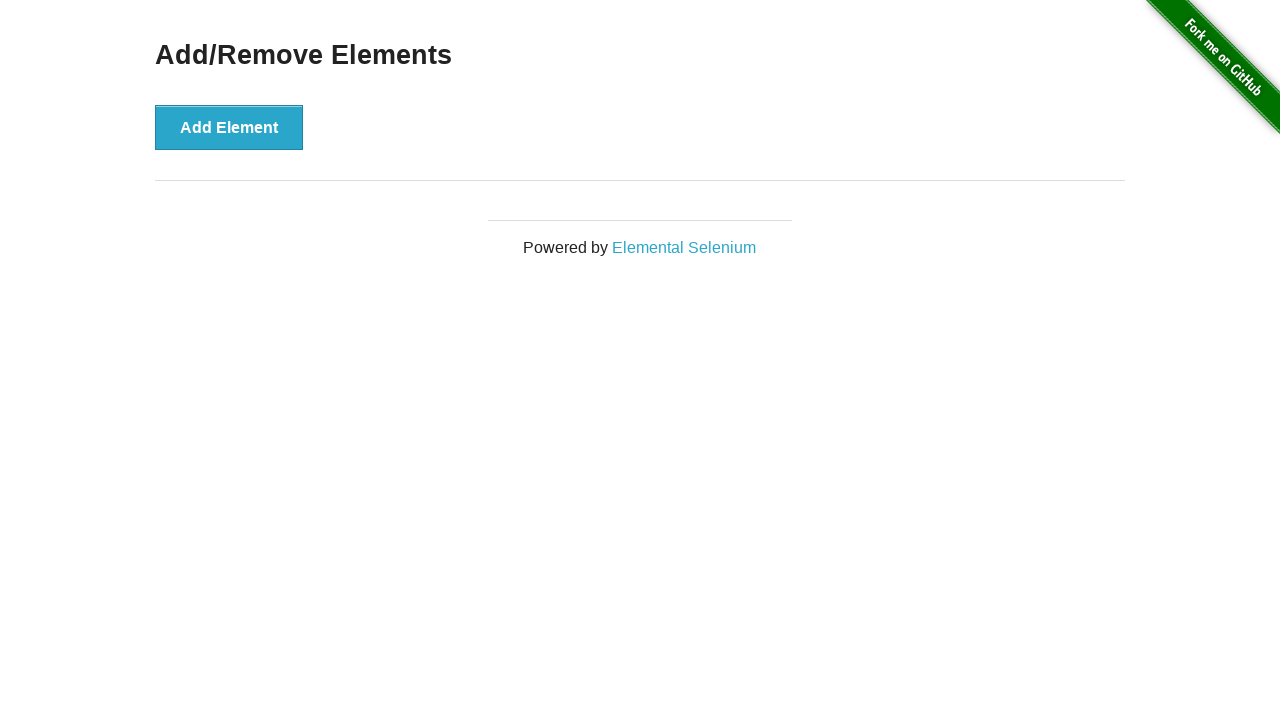